Tests window handling by clicking a link that opens a new window, switching to it, closing it, and returning to the original window

Starting URL: http://omayo.blogspot.com/

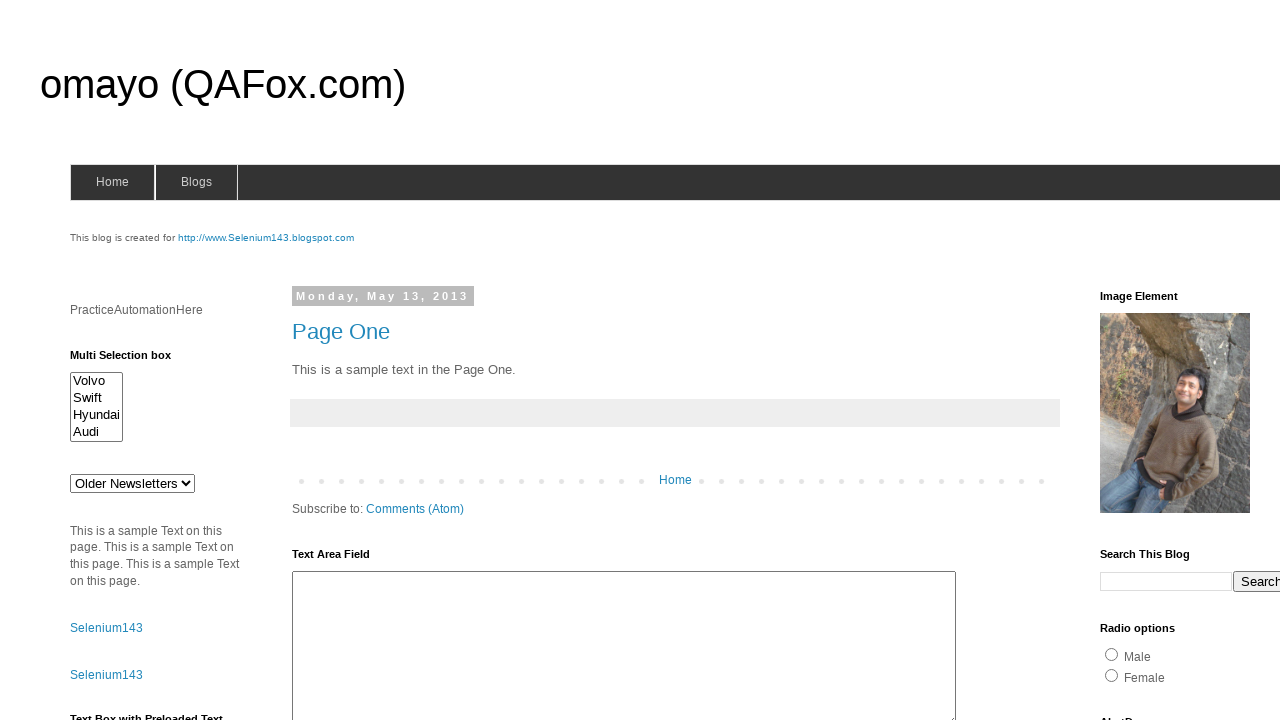

Clicked link 'a#selenium143' that opens a new window at (266, 238) on a#selenium143
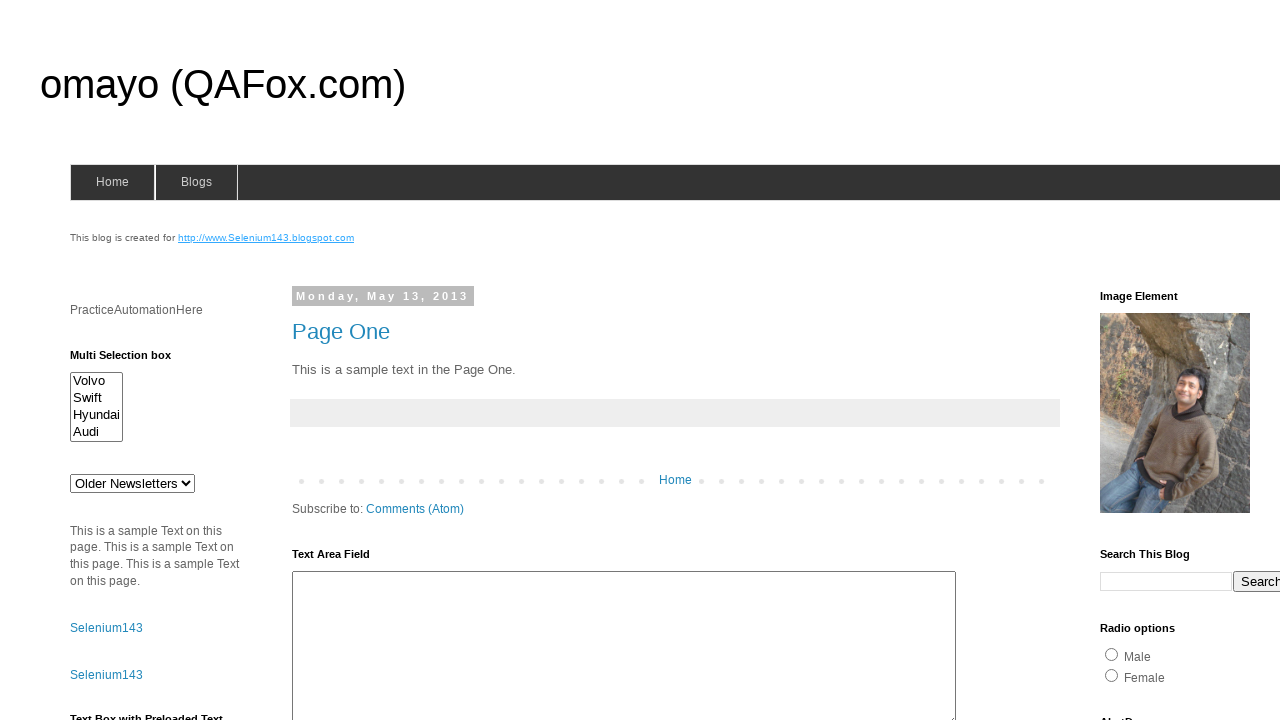

New window opened and retrieved
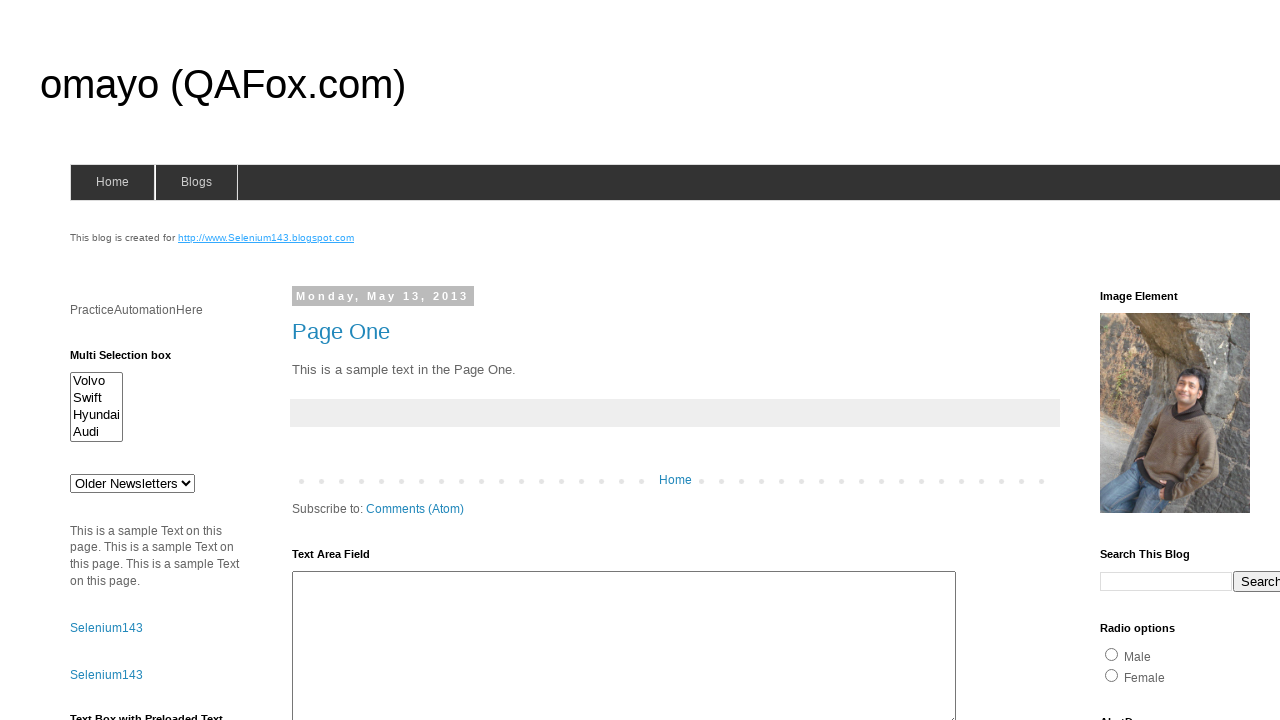

New window finished loading
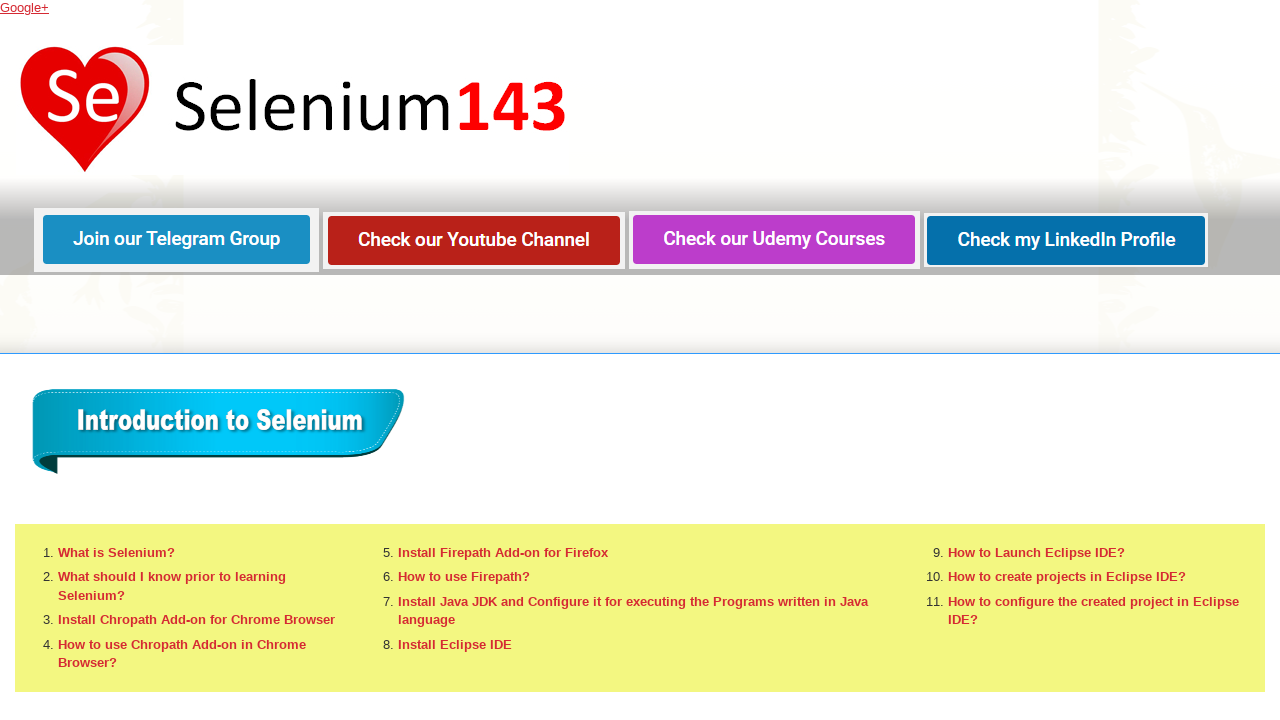

New window with title 'selenium143' closed
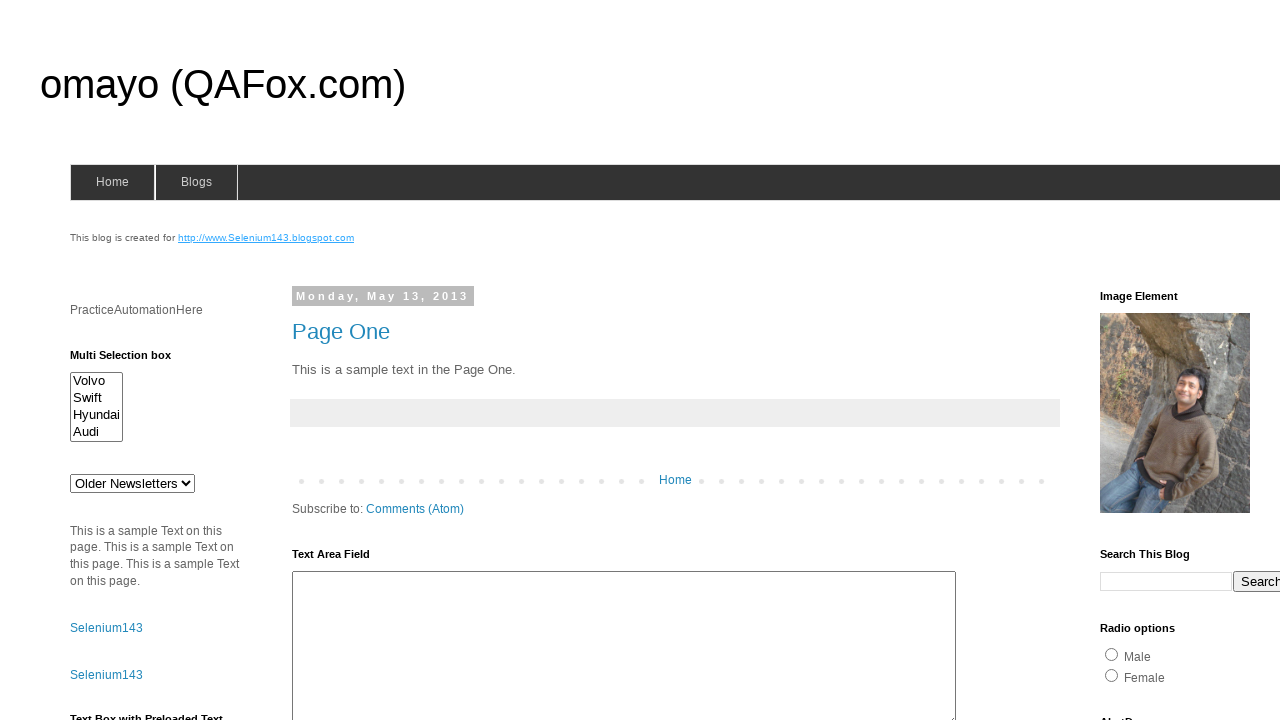

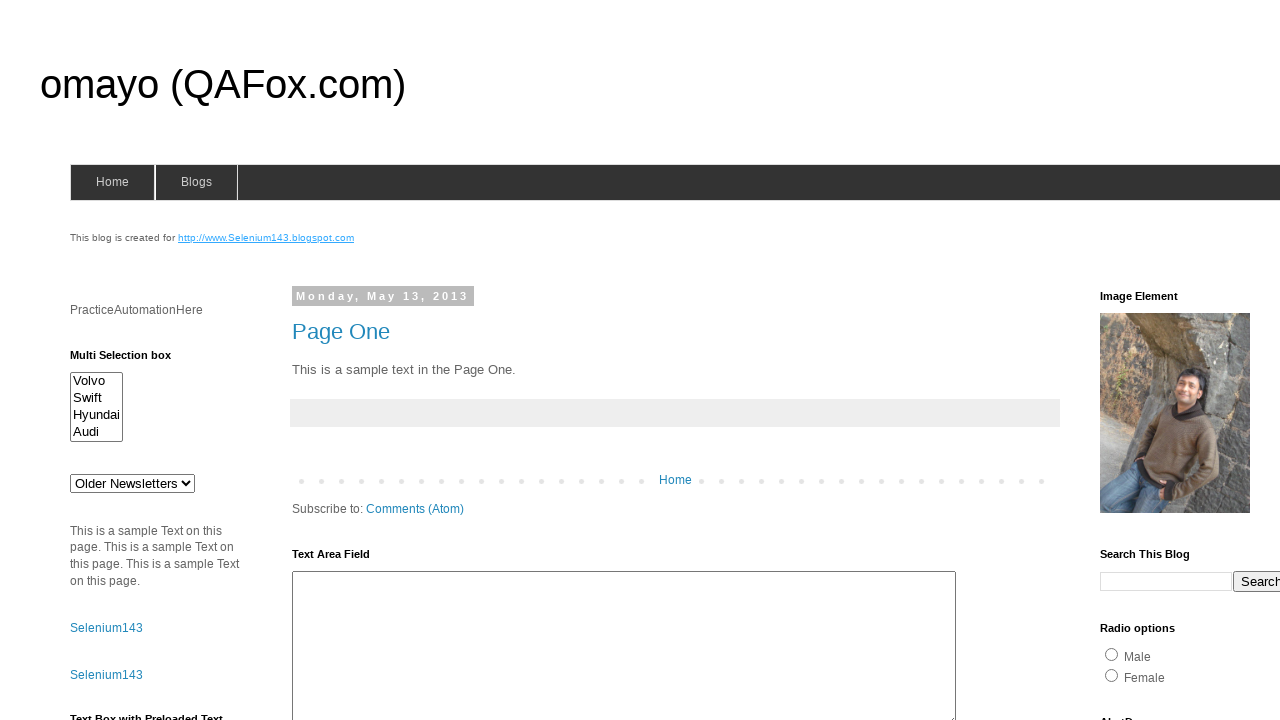